Tests basic navigation to the Selenium WebDriver Java practice site, verifies the page title, and clicks on the "Web form" link to navigate to a form page.

Starting URL: https://bonigarcia.dev/selenium-webdriver-java/

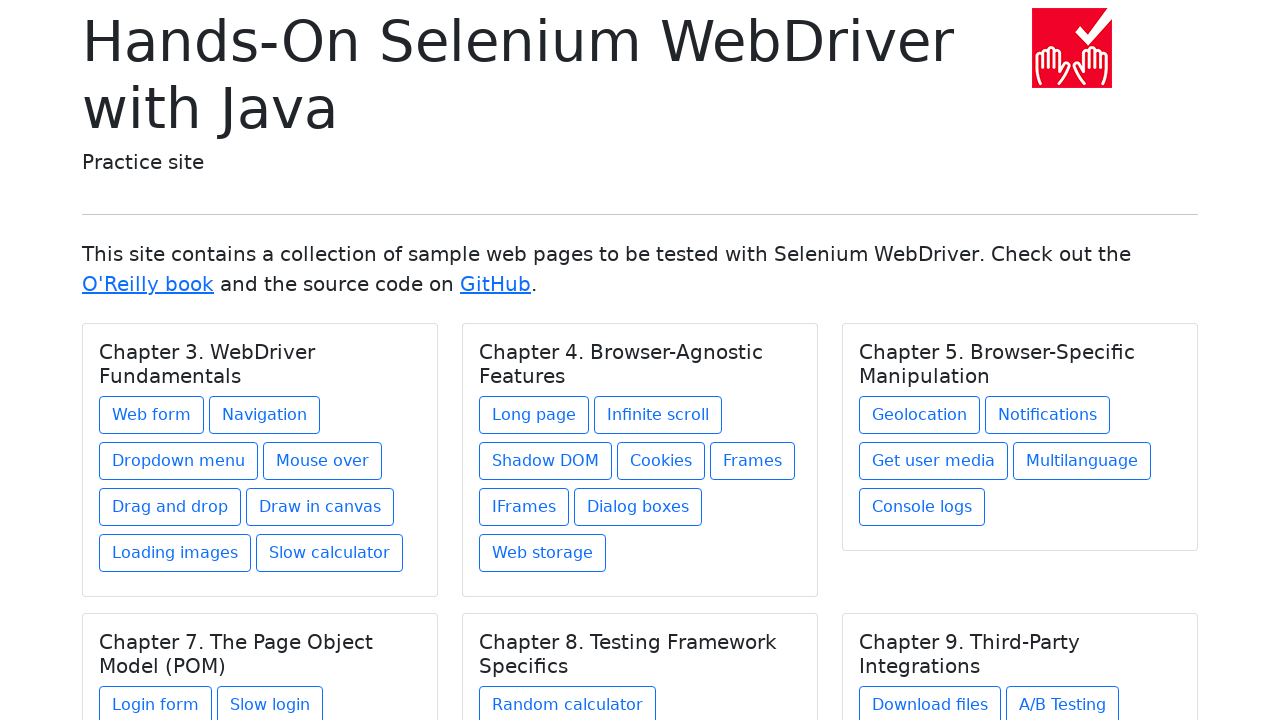

Verified page title is 'Hands-On Selenium WebDriver with Java'
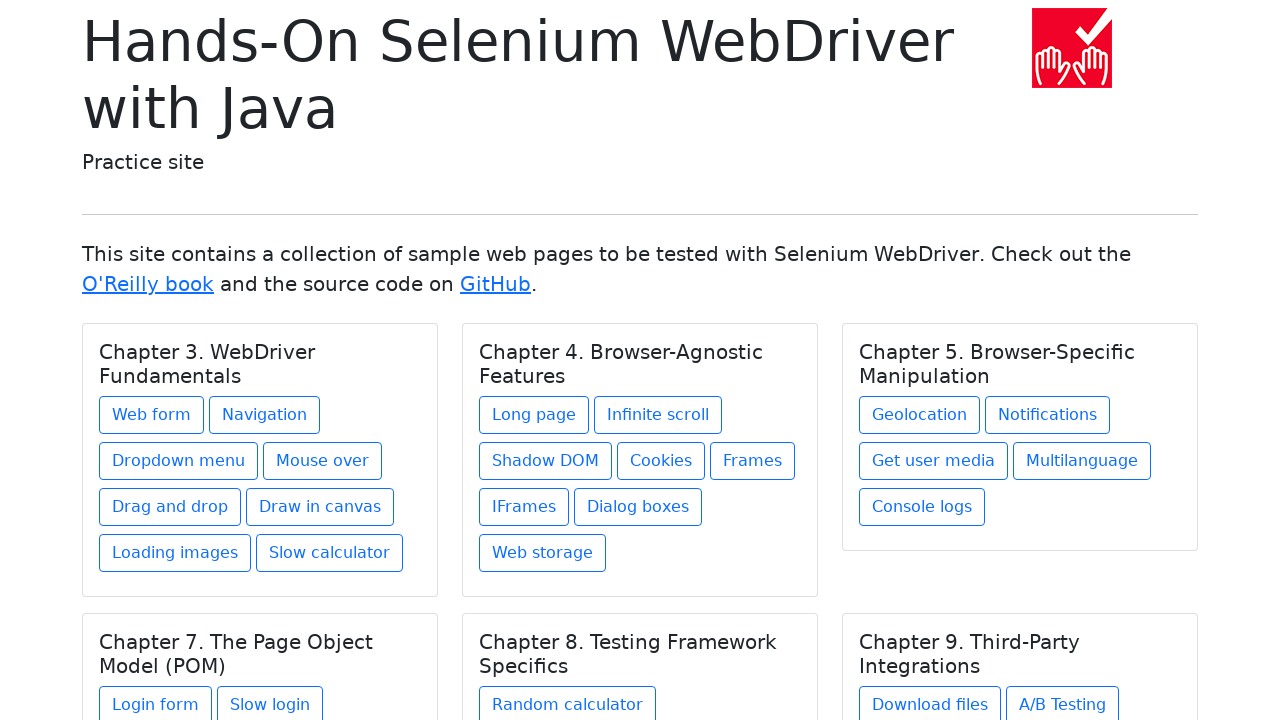

Clicked on the 'Web form' link at (152, 415) on text=Web form
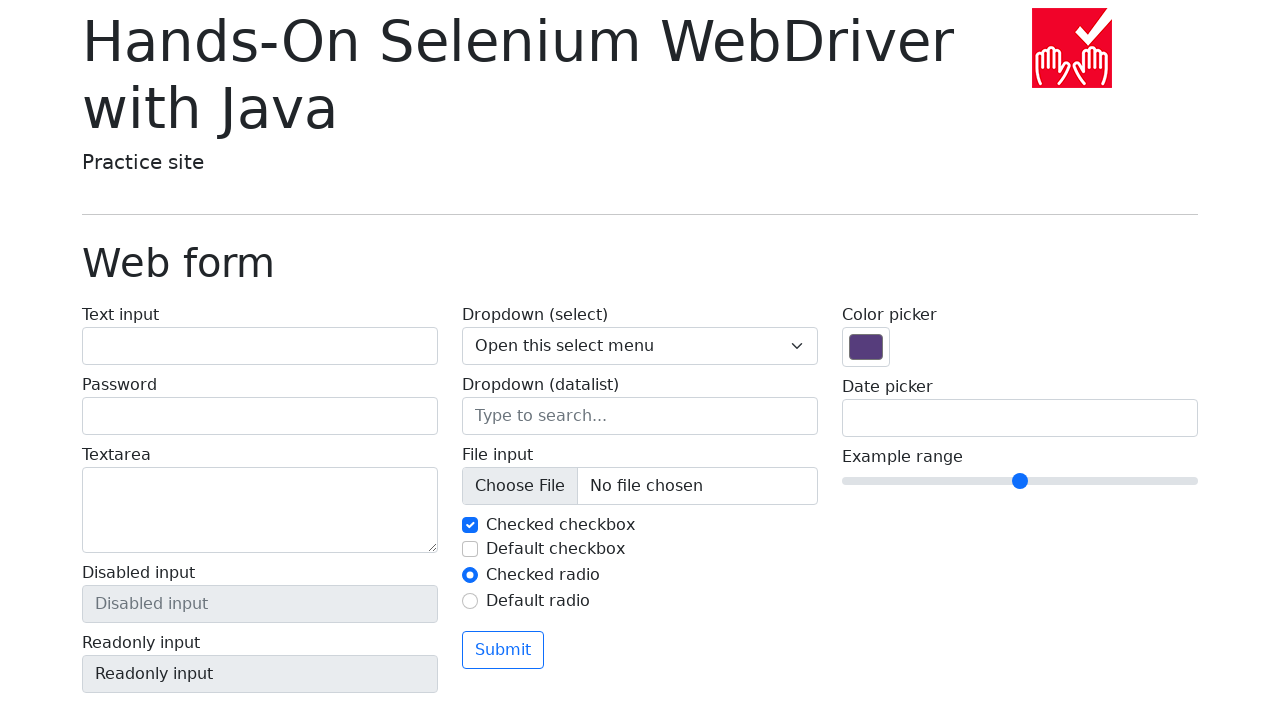

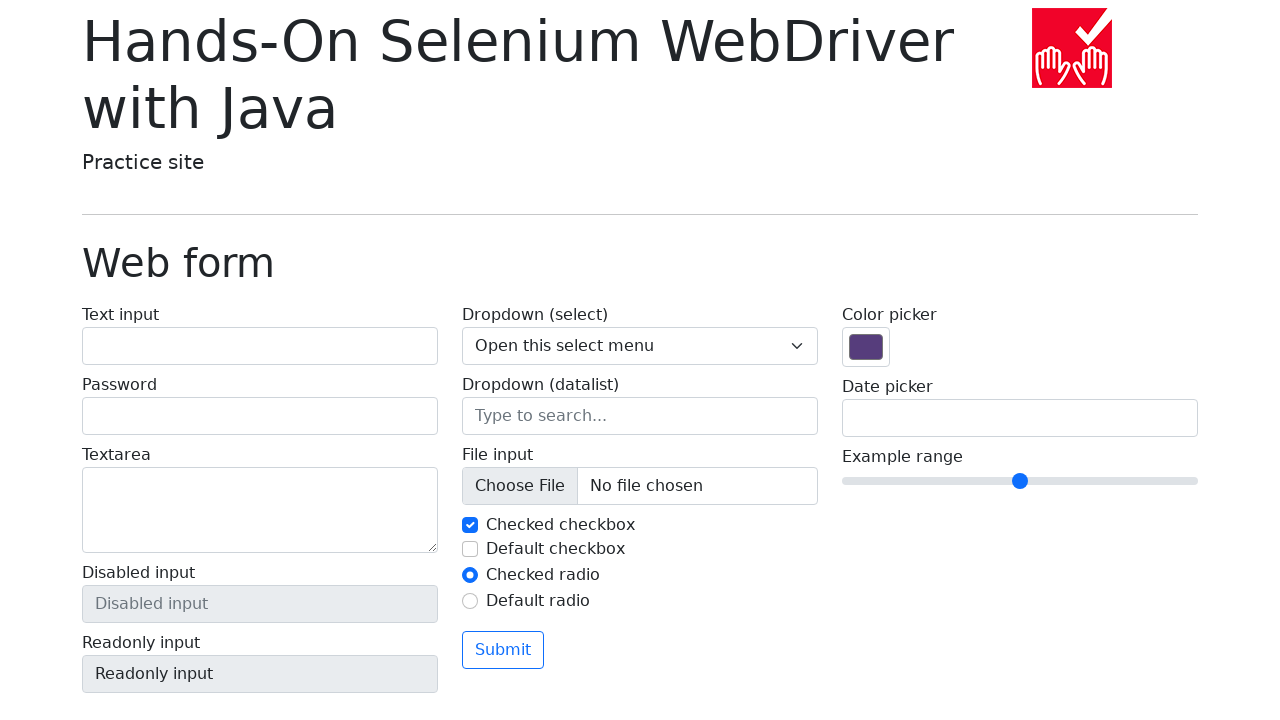